Tests HTML5 drag and drop functionality by dragging an element between two containers

Starting URL: http://vanilton.net/web-test/drag-drop/

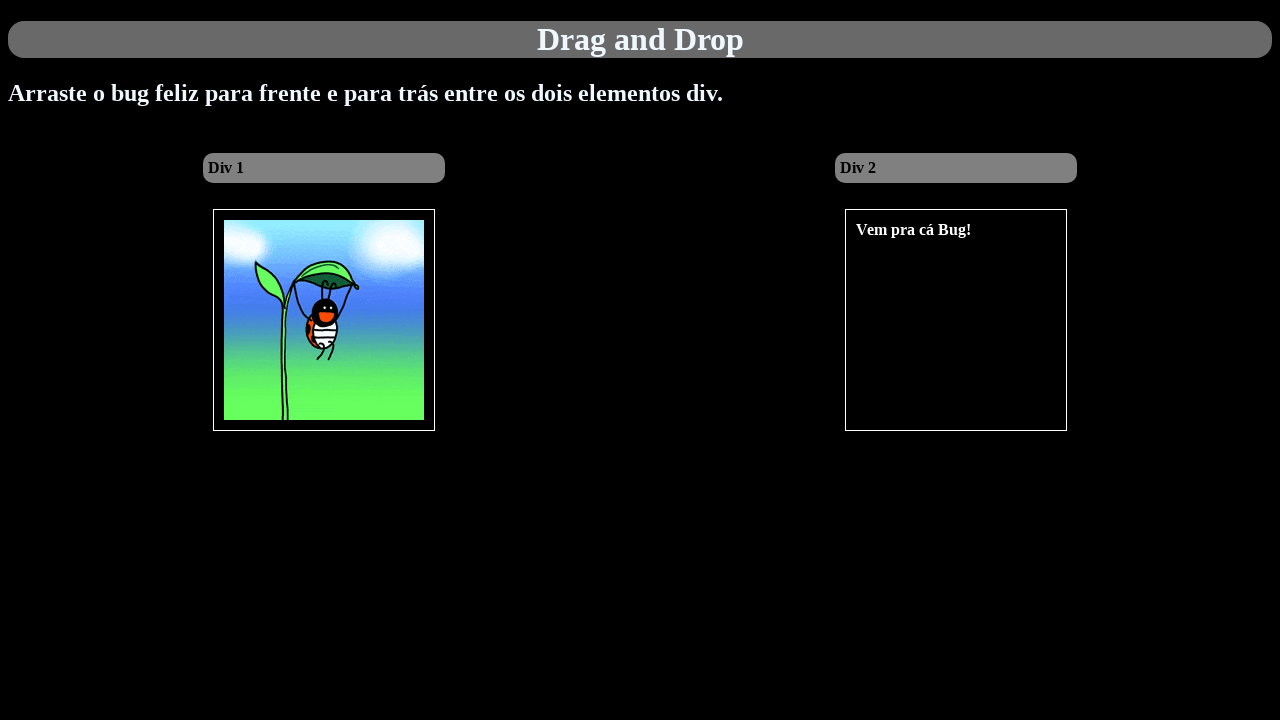

Dragged element from div1 to div2 at (956, 320)
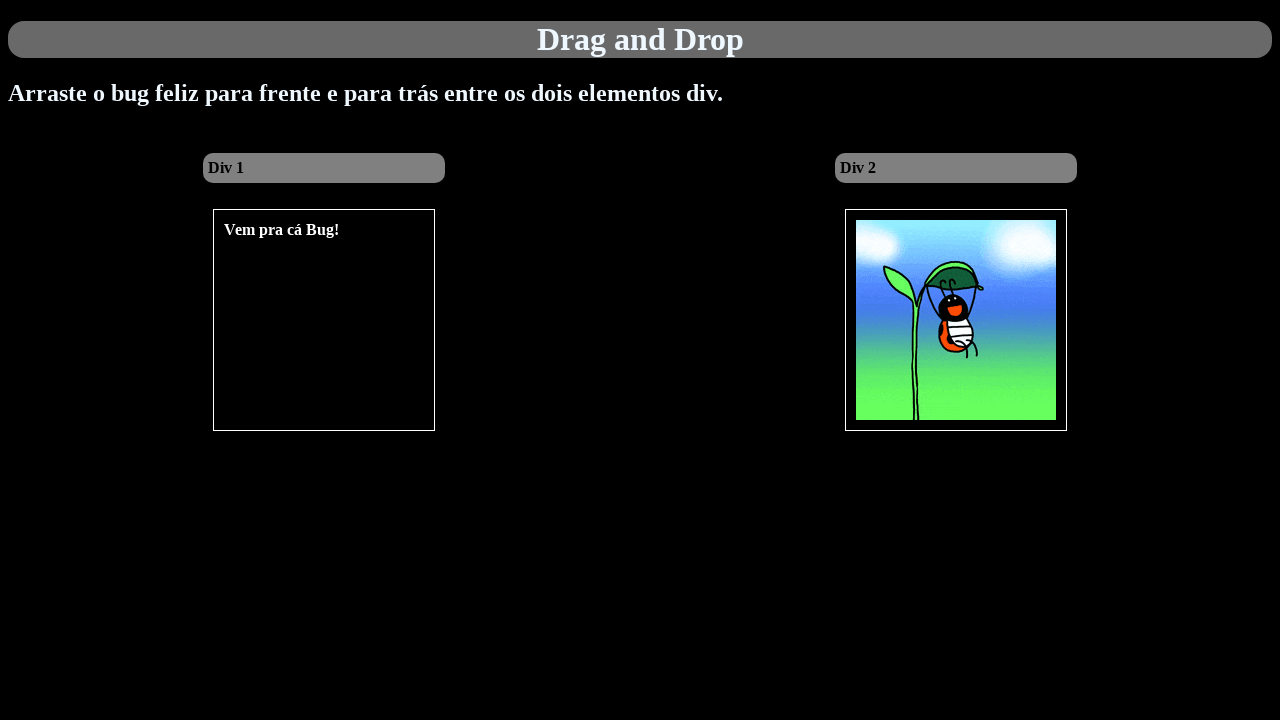

Dragged element back from div2 to div1 at (324, 320)
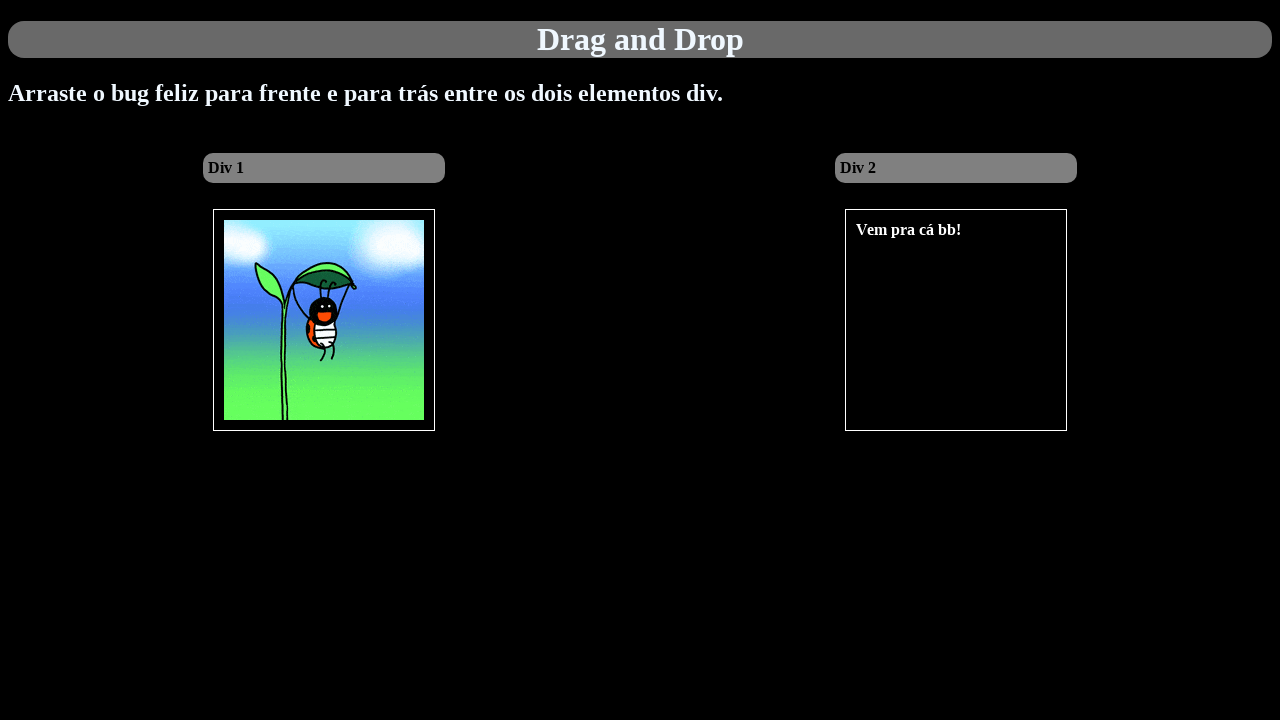

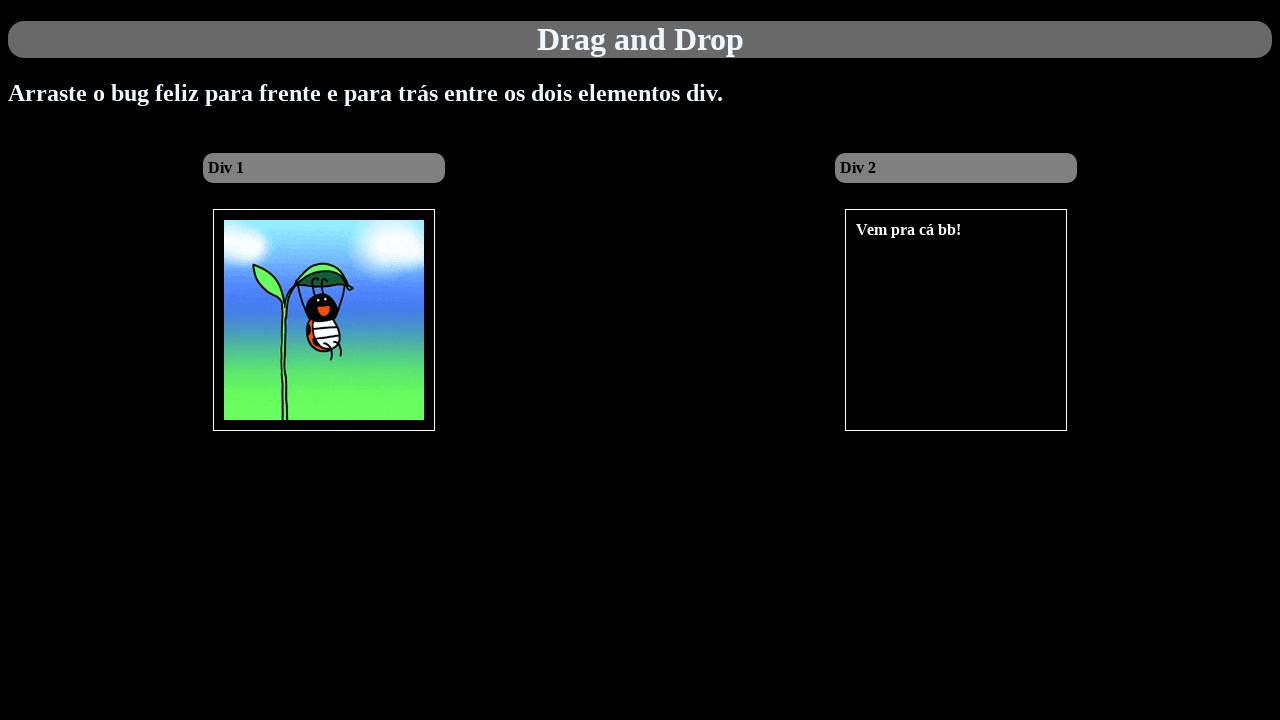